Demonstrates injecting jQuery and jQuery Growl library into a page via JavaScript execution, then displaying a growl notification message on the page.

Starting URL: http://the-internet.herokuapp.com

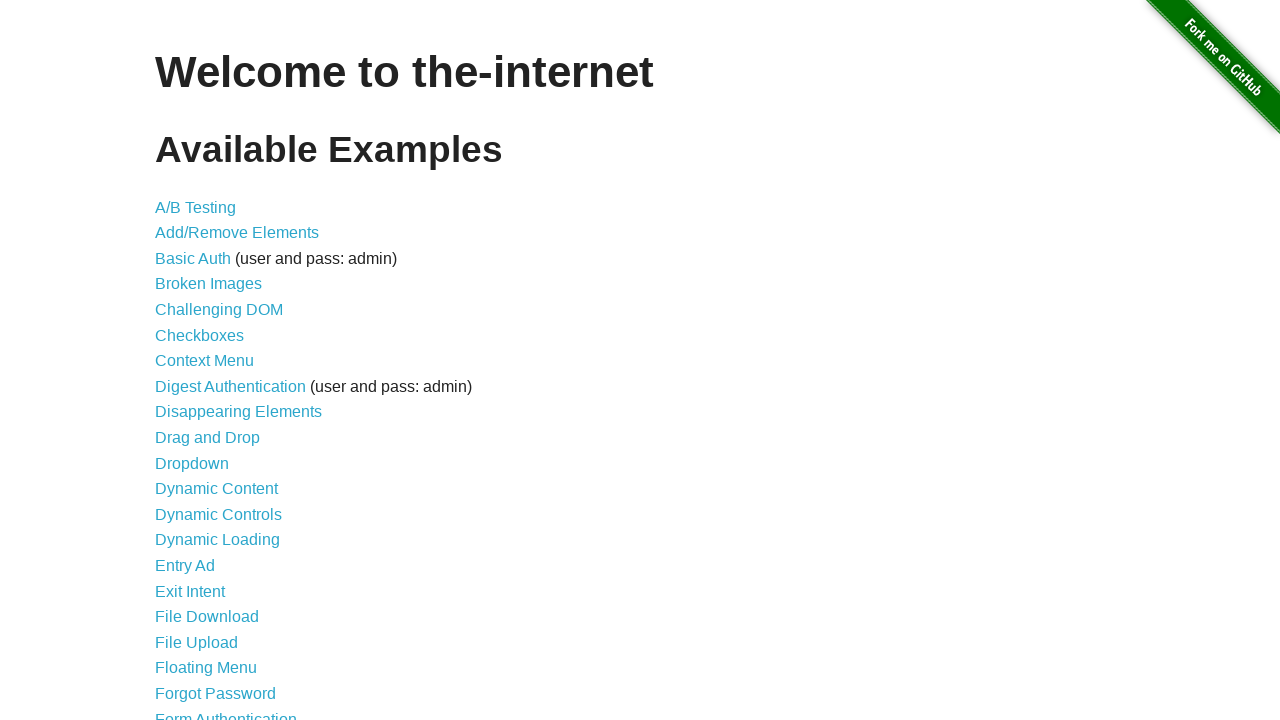

Injected jQuery library into the page
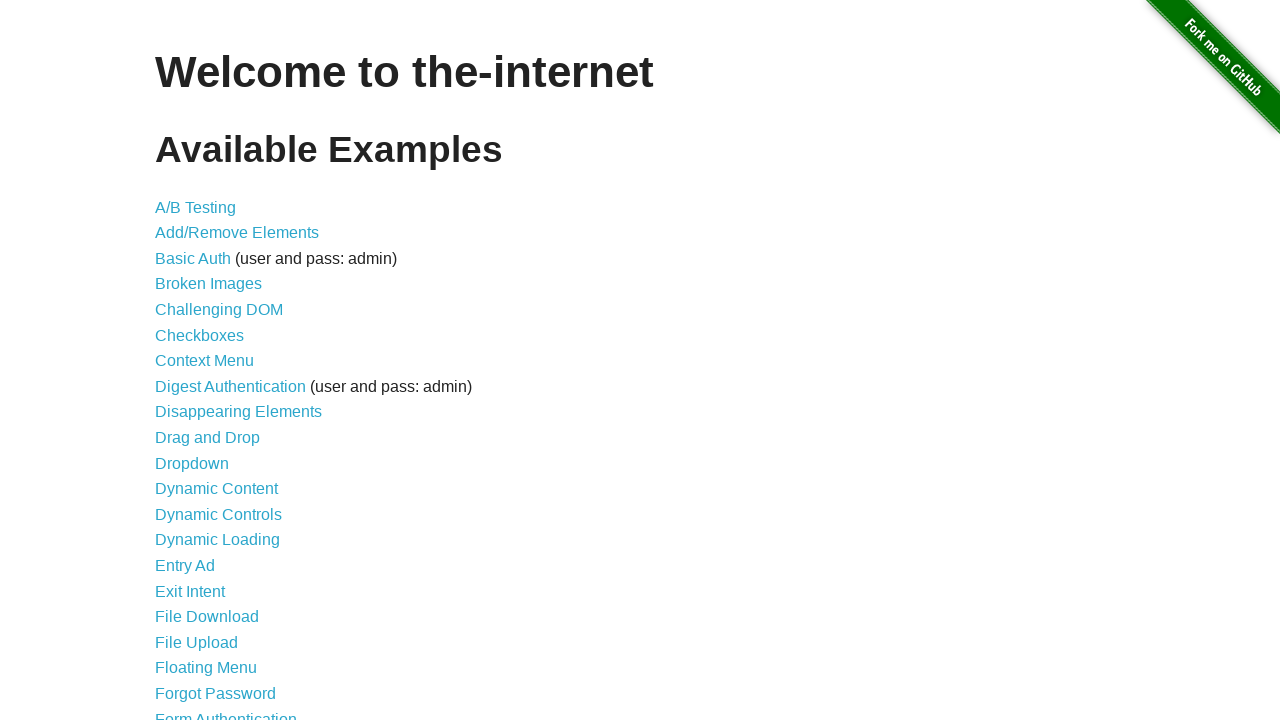

jQuery library loaded and ready
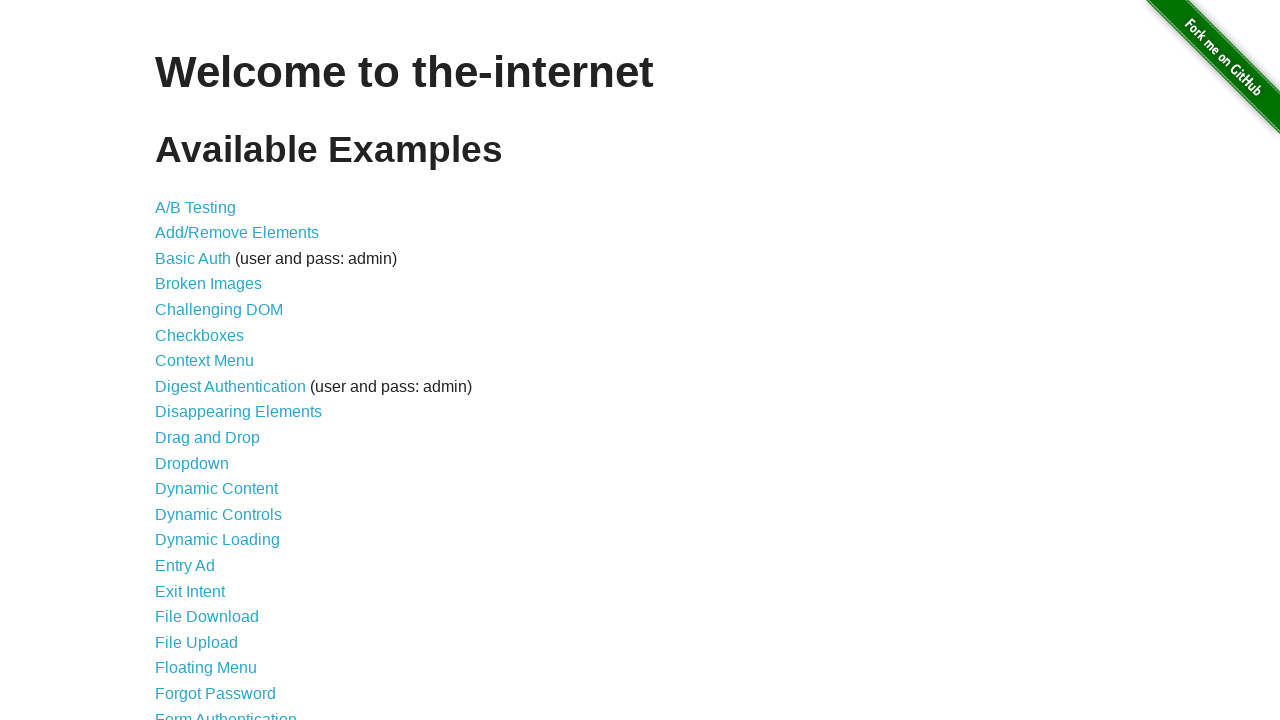

Injected jQuery Growl library into the page
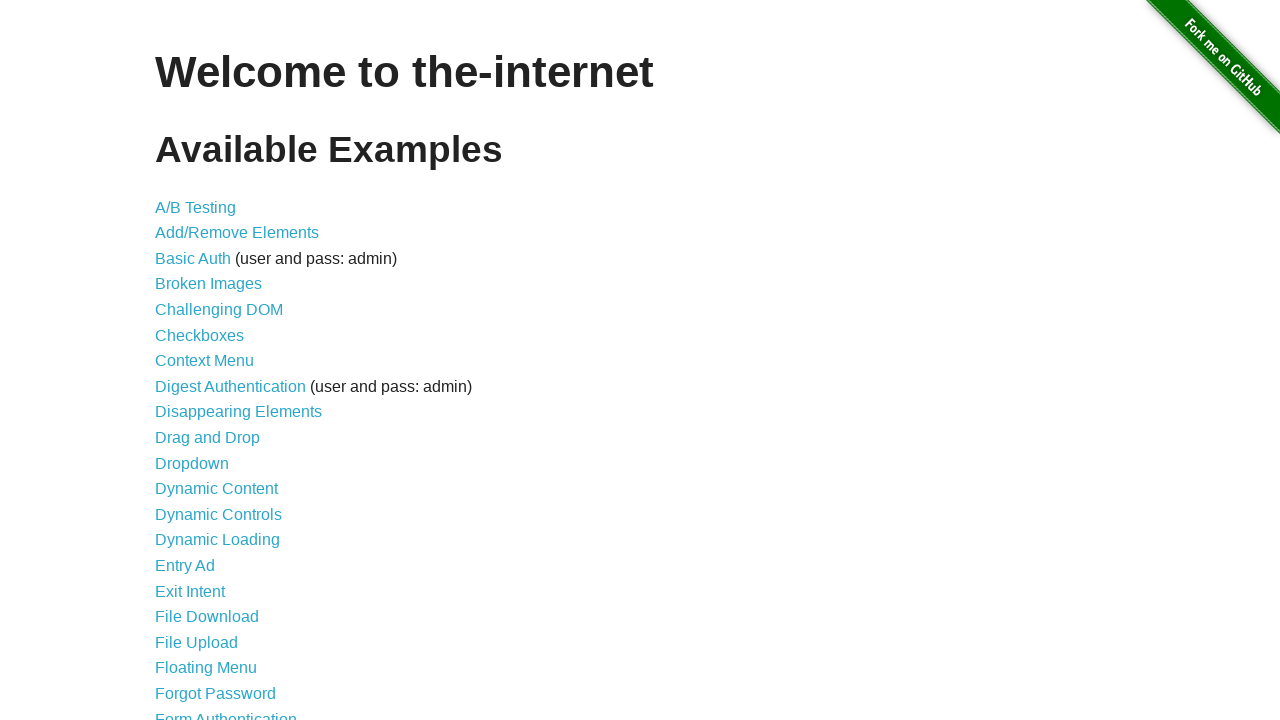

Injected jQuery Growl CSS stylesheet into the page
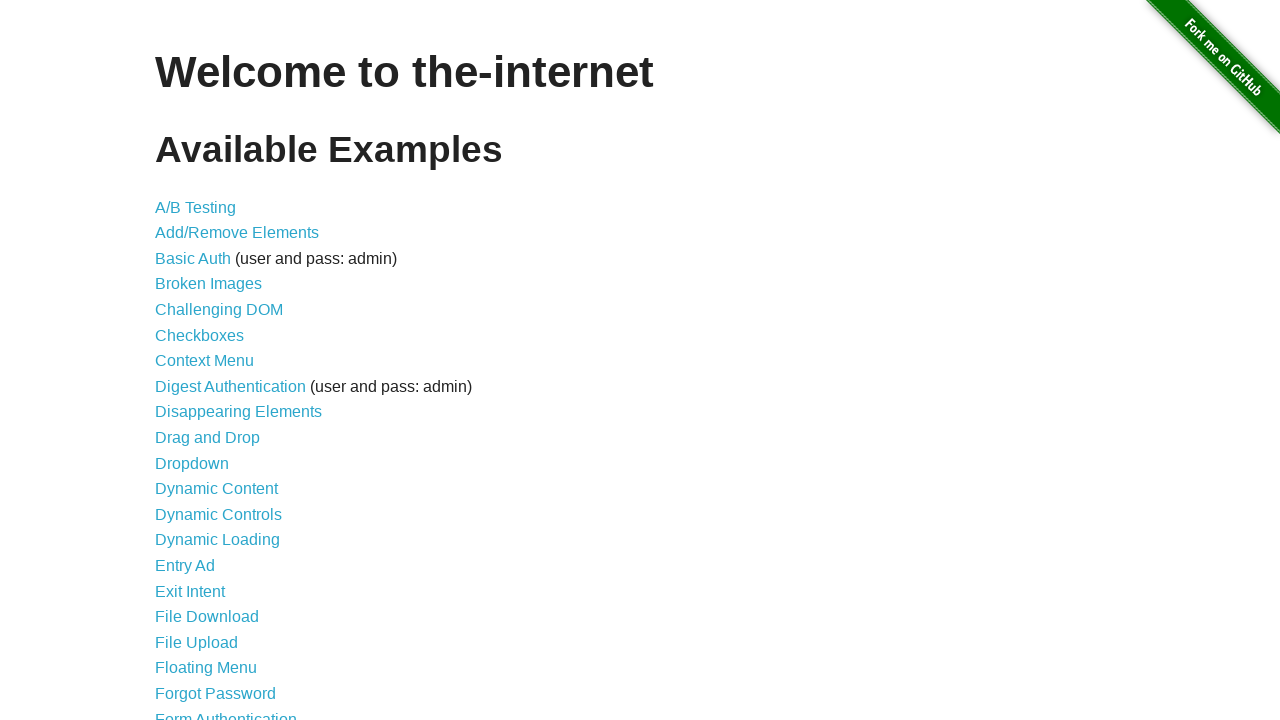

jQuery Growl library loaded and ready
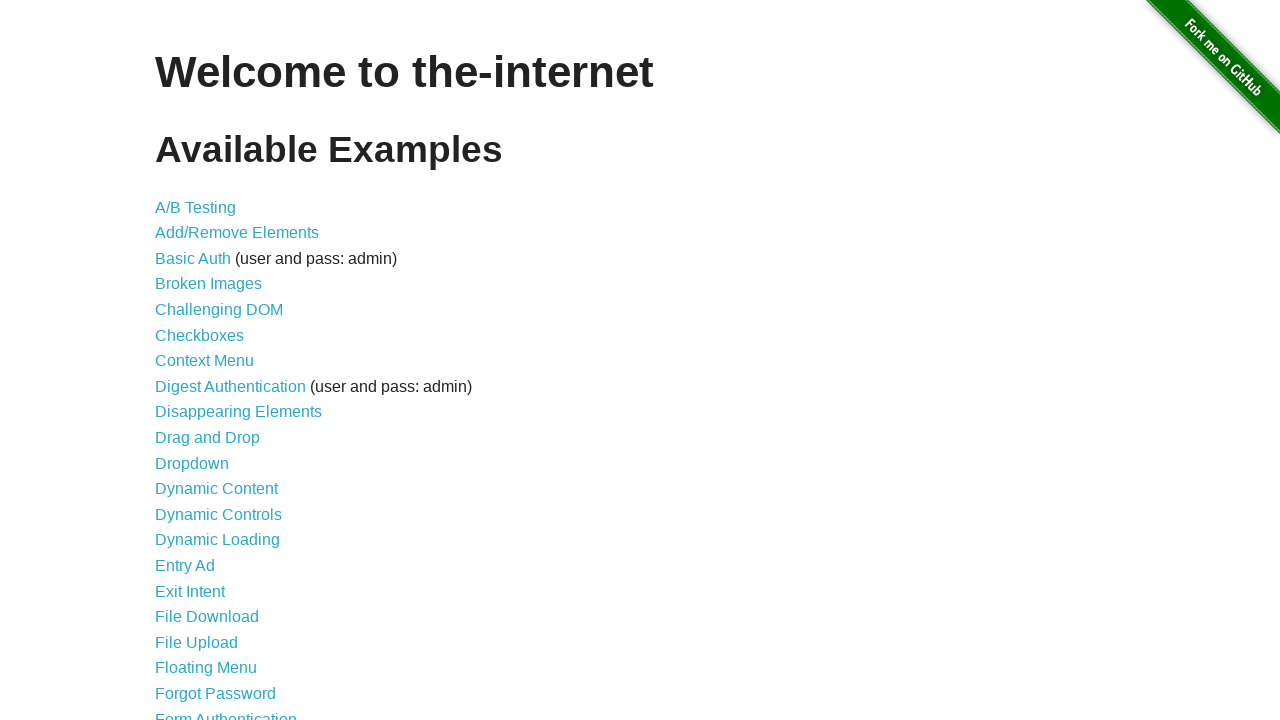

Displayed growl notification with title 'GET' and message '/'
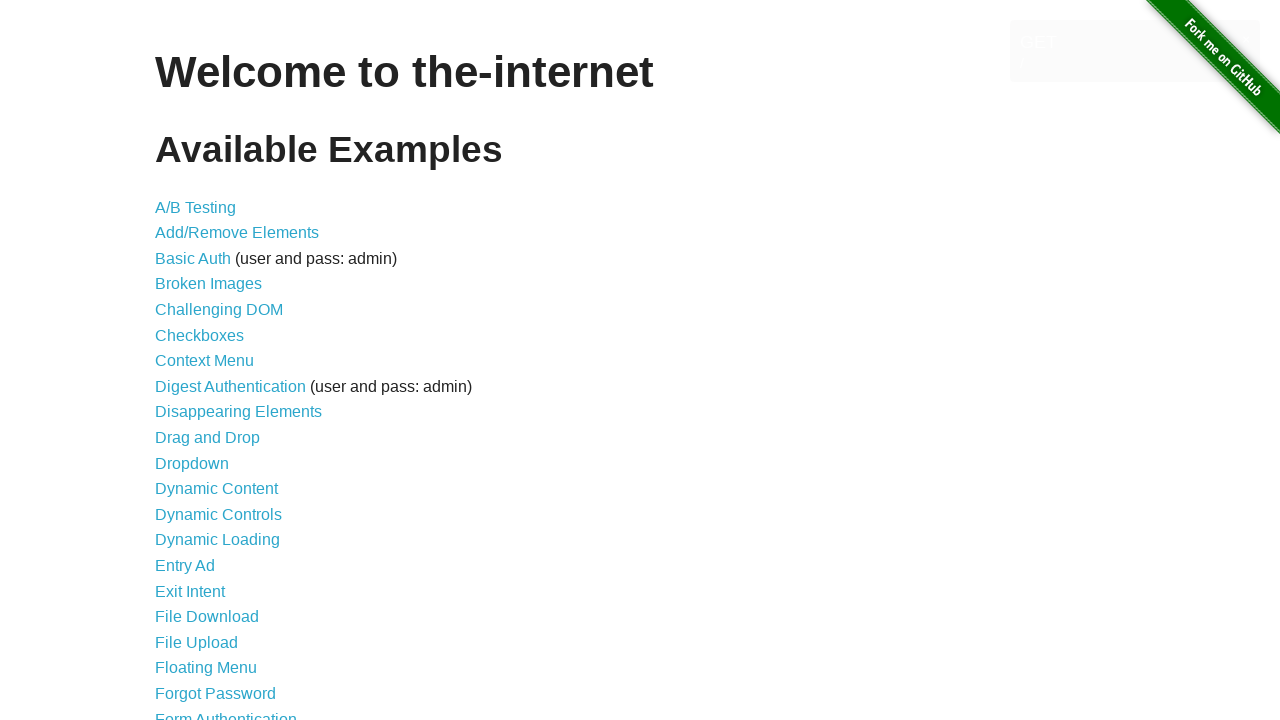

Growl notification appeared on the page
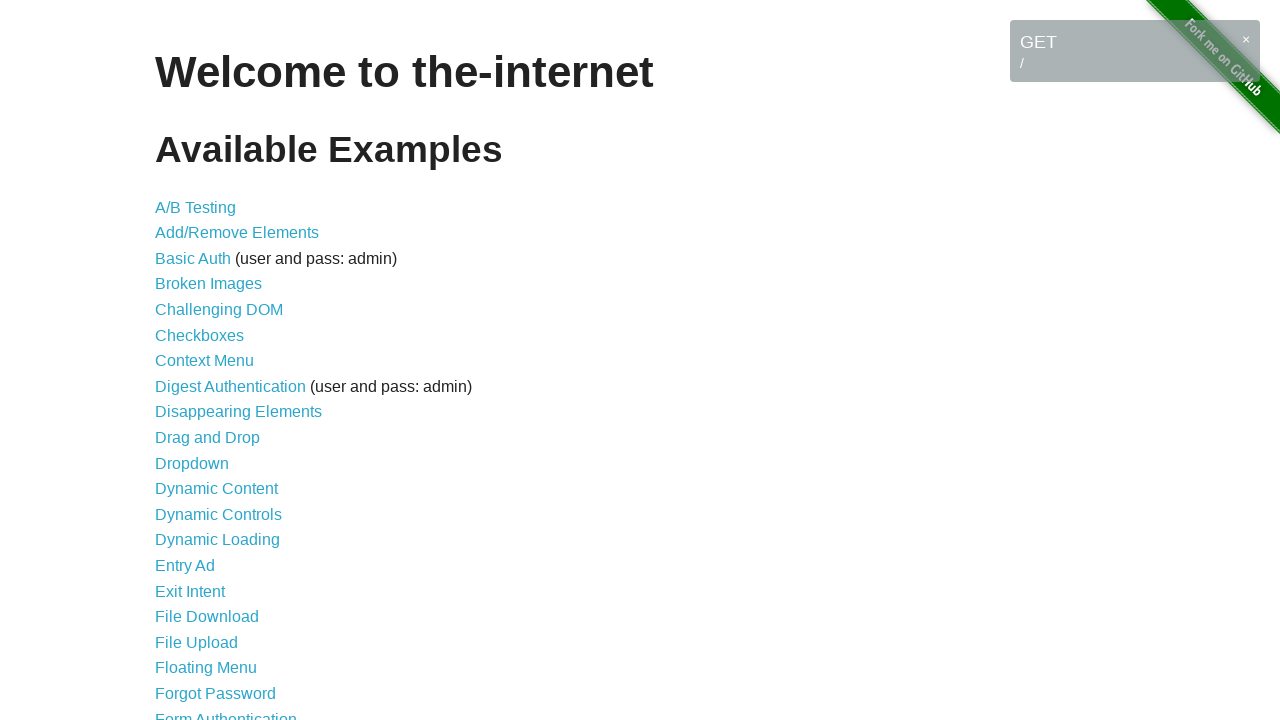

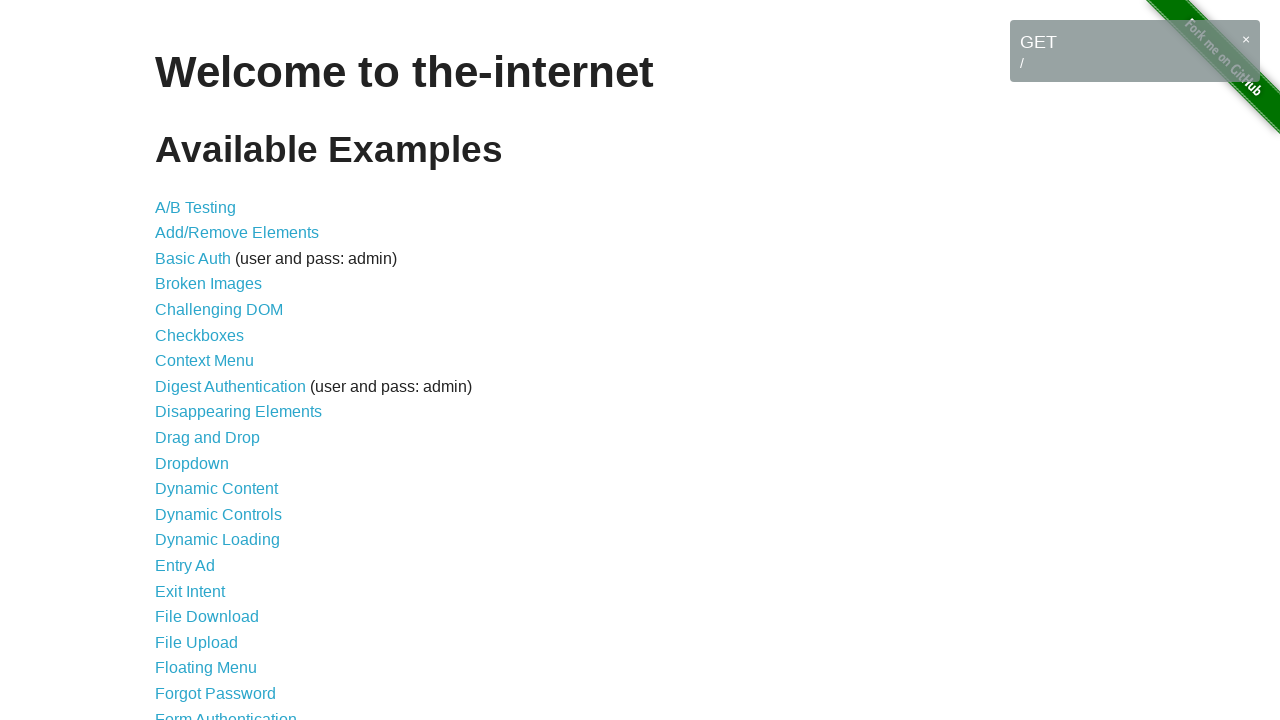